Tests a calculator web application by entering two numbers, selecting an arithmetic operator from a dropdown, clicking the calculate button, and verifying the result

Starting URL: https://juliemr.github.io/protractor-demo/

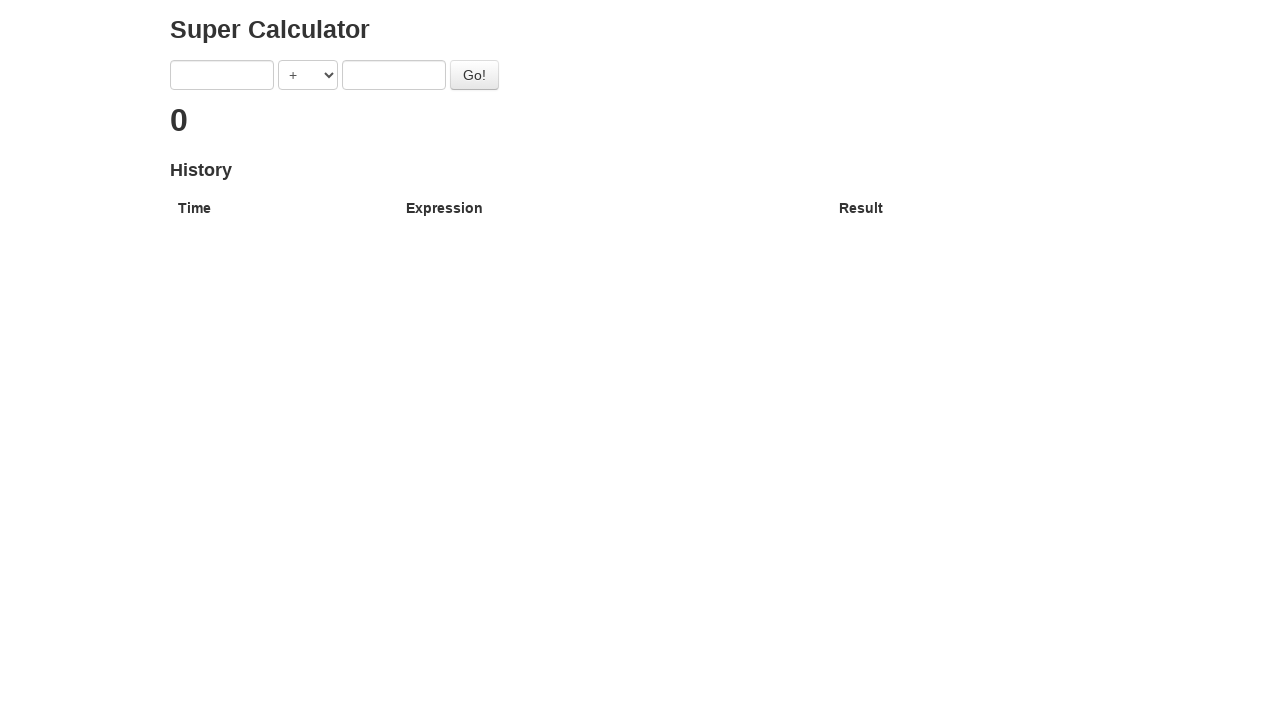

Cleared first number input field on //html/body/div/div/form/input[1]
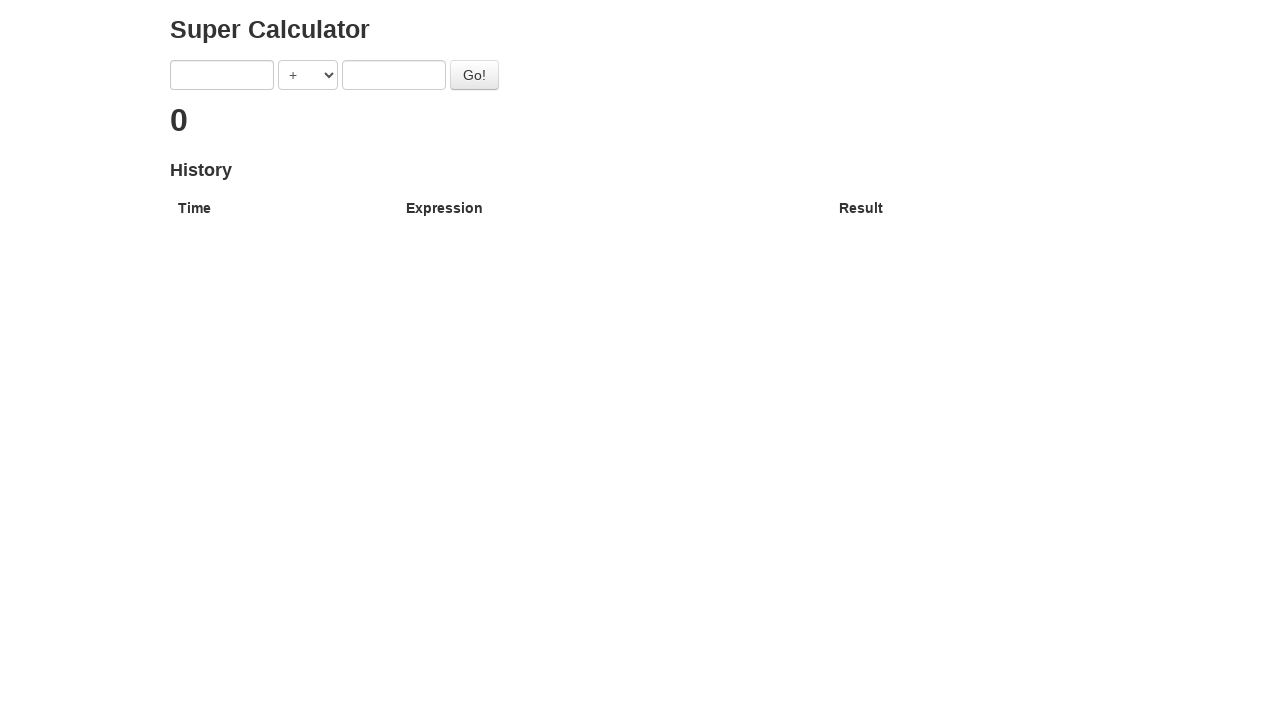

Entered '7' into first number input field on //html/body/div/div/form/input[1]
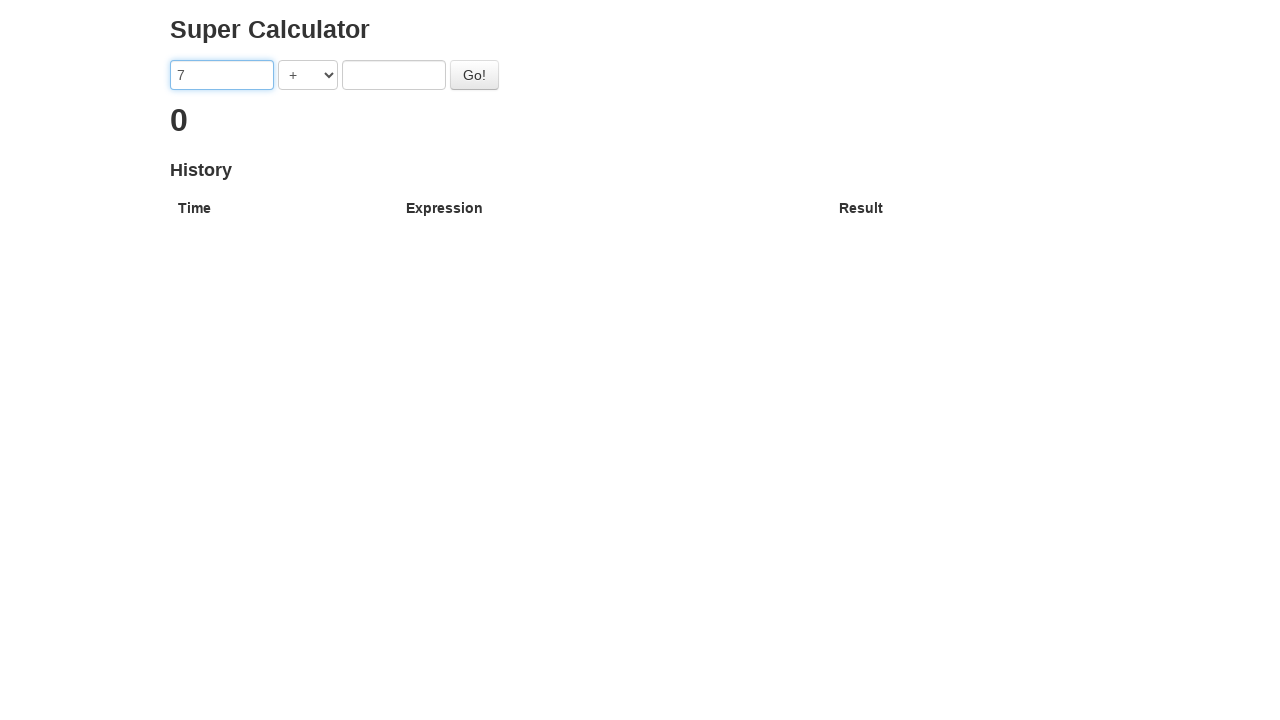

Selected '+' operator from dropdown on //html/body/div/div/form/select
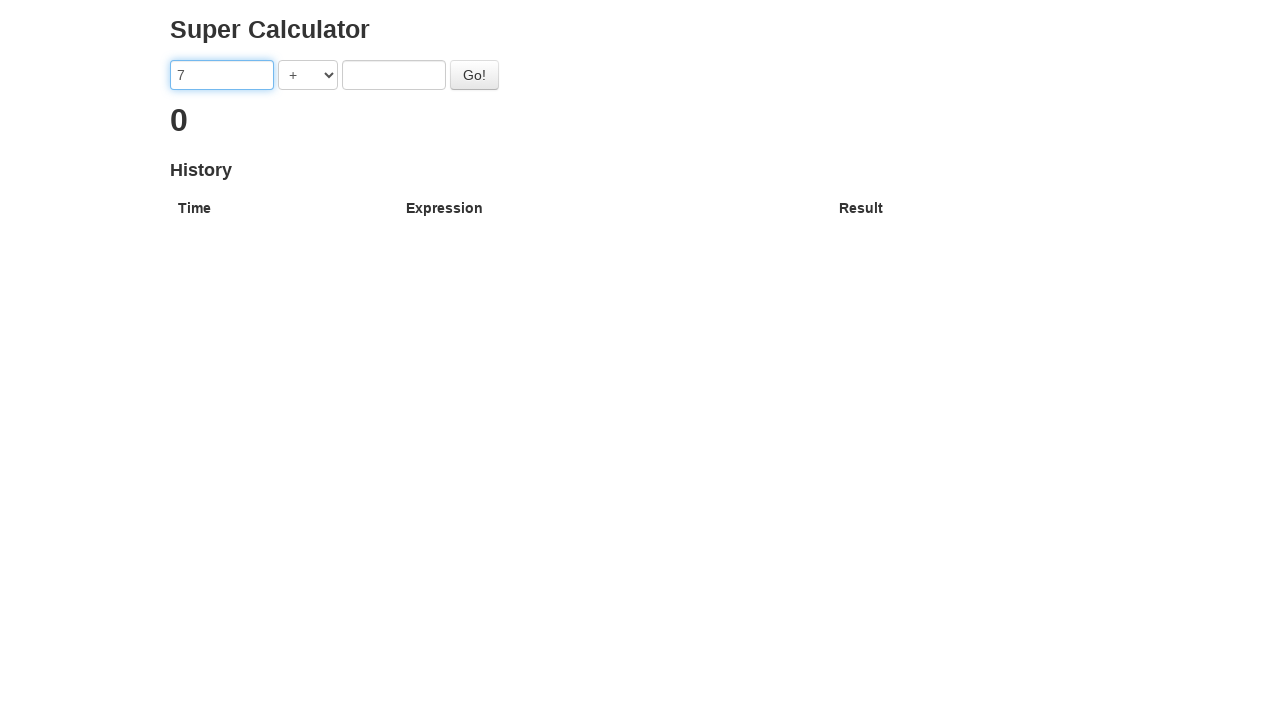

Cleared second number input field on //html/body/div/div/form/input[2]
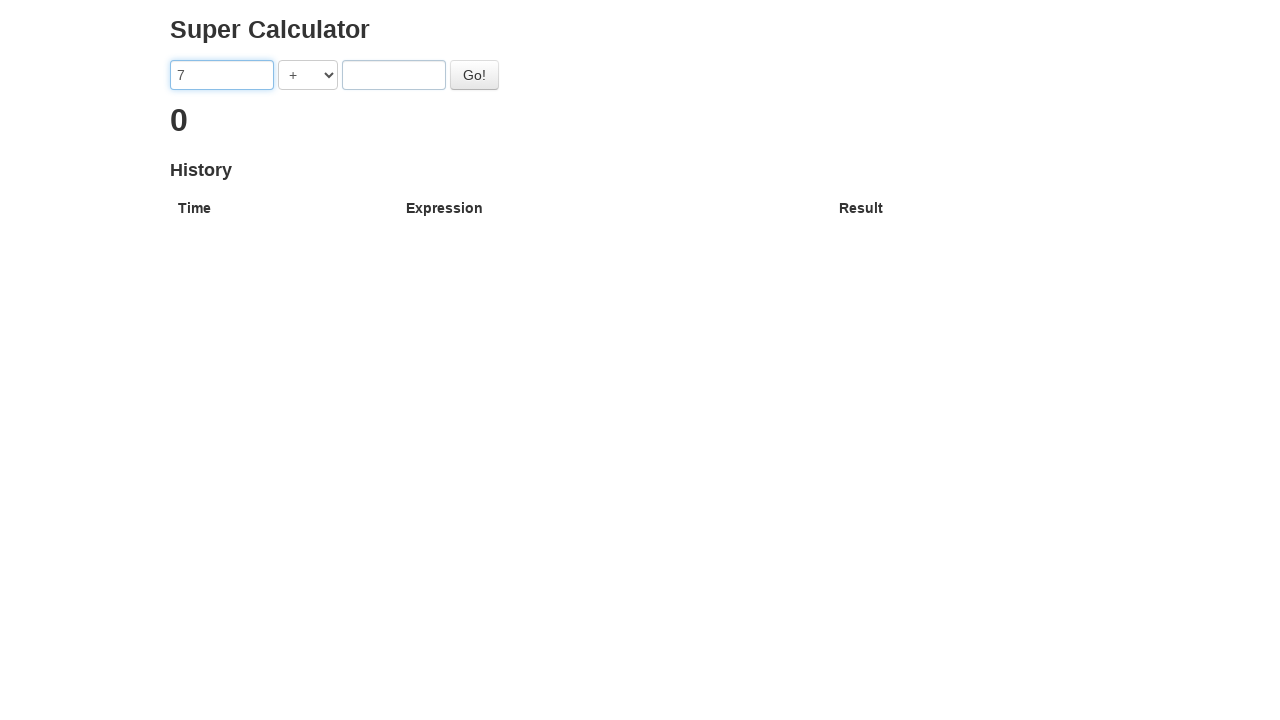

Entered '3' into second number input field on //html/body/div/div/form/input[2]
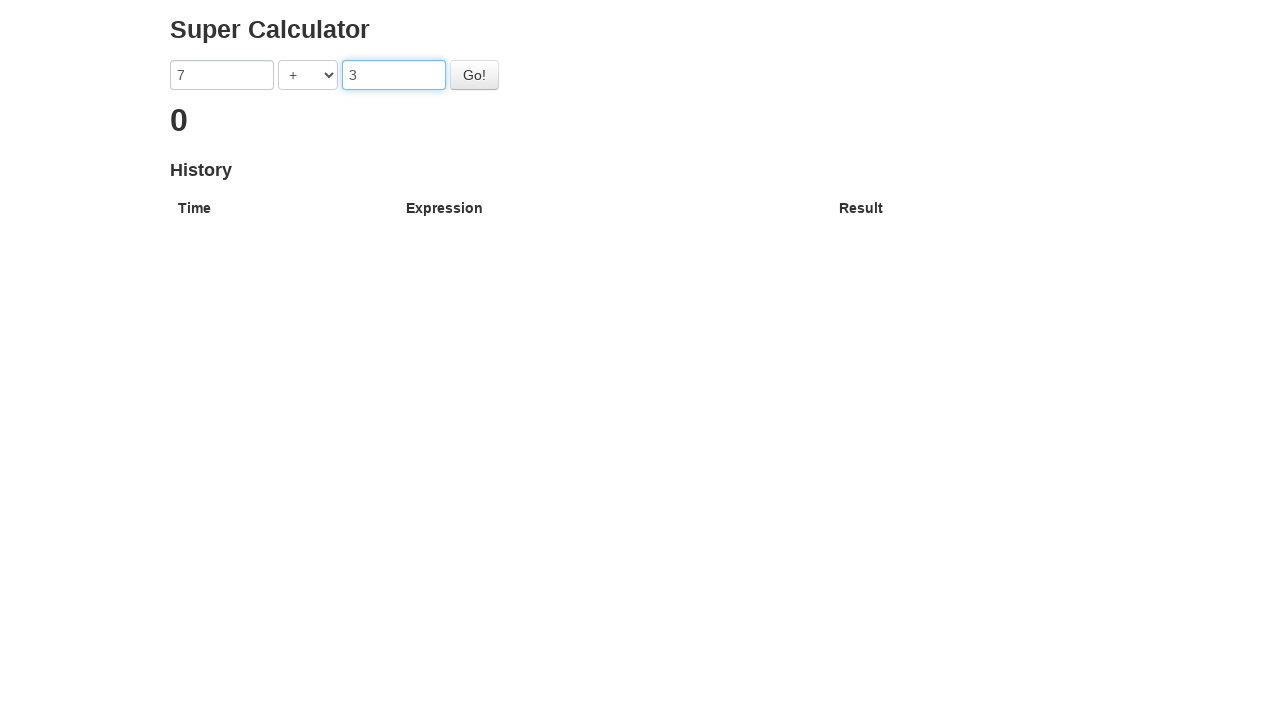

Clicked the Go button to calculate at (474, 75) on #gobutton
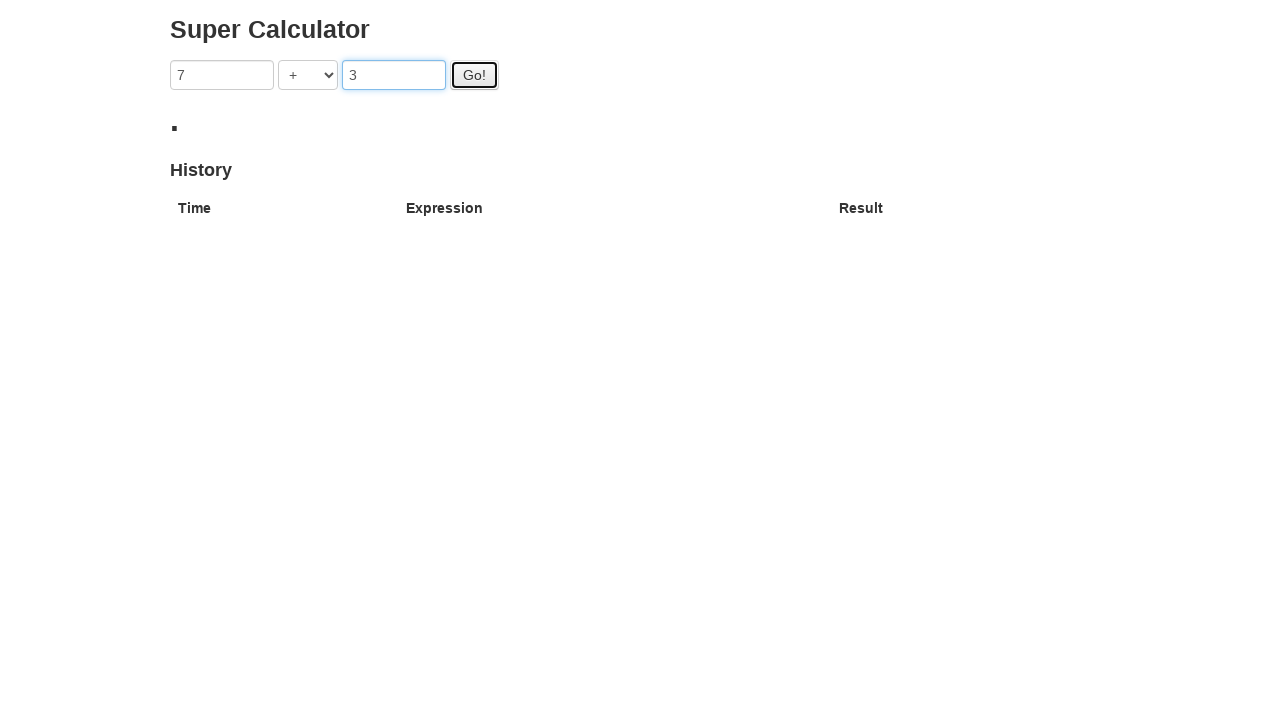

Waited 2 seconds for result to appear
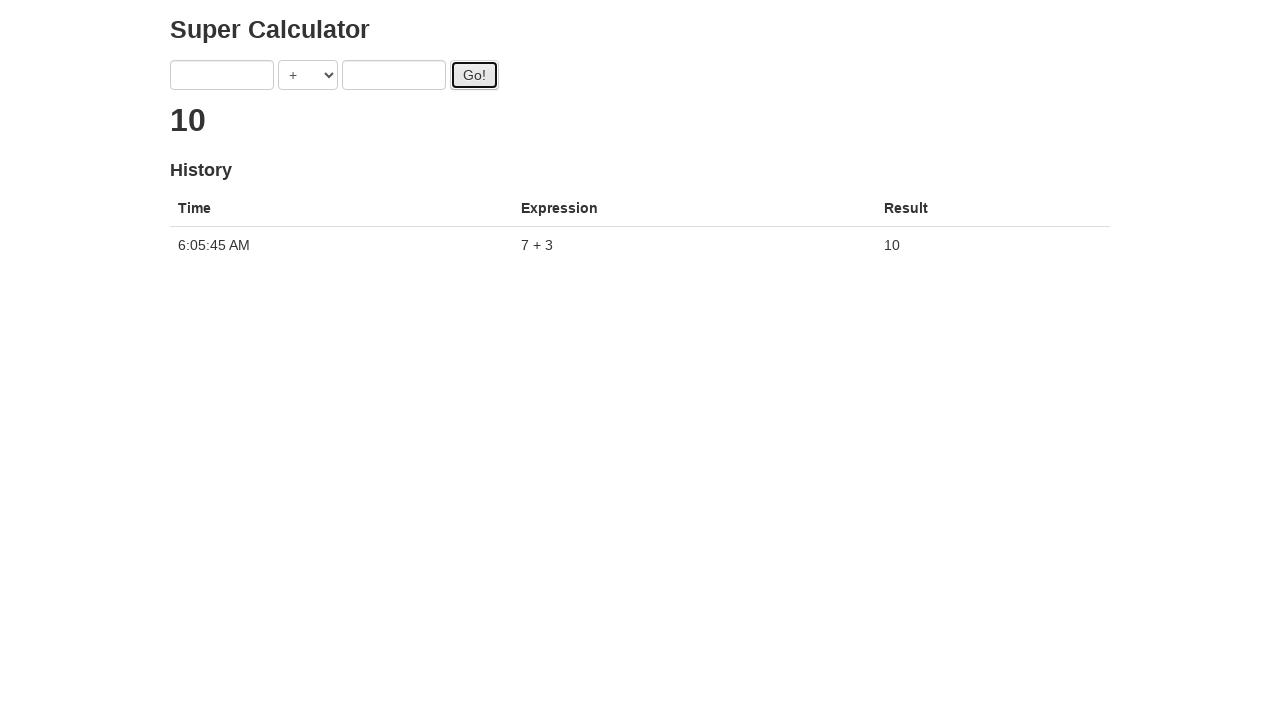

Retrieved result text: '10'
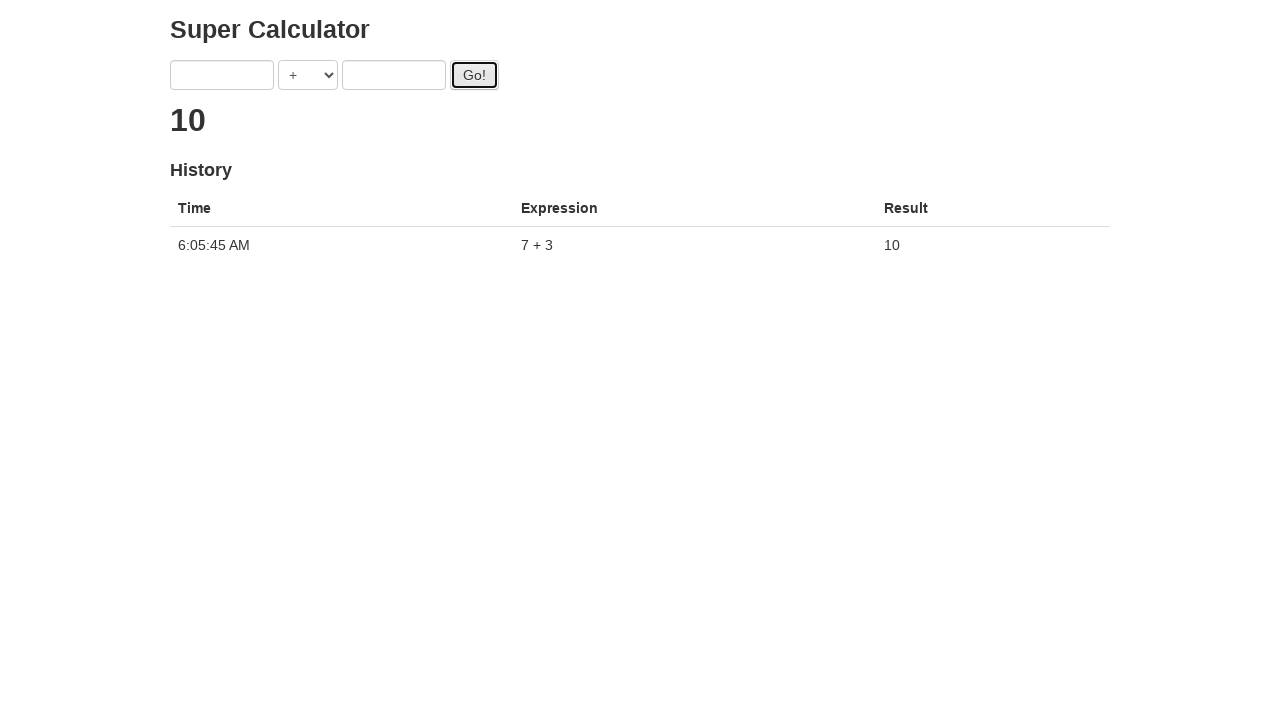

Verified result equals '10' - test passed
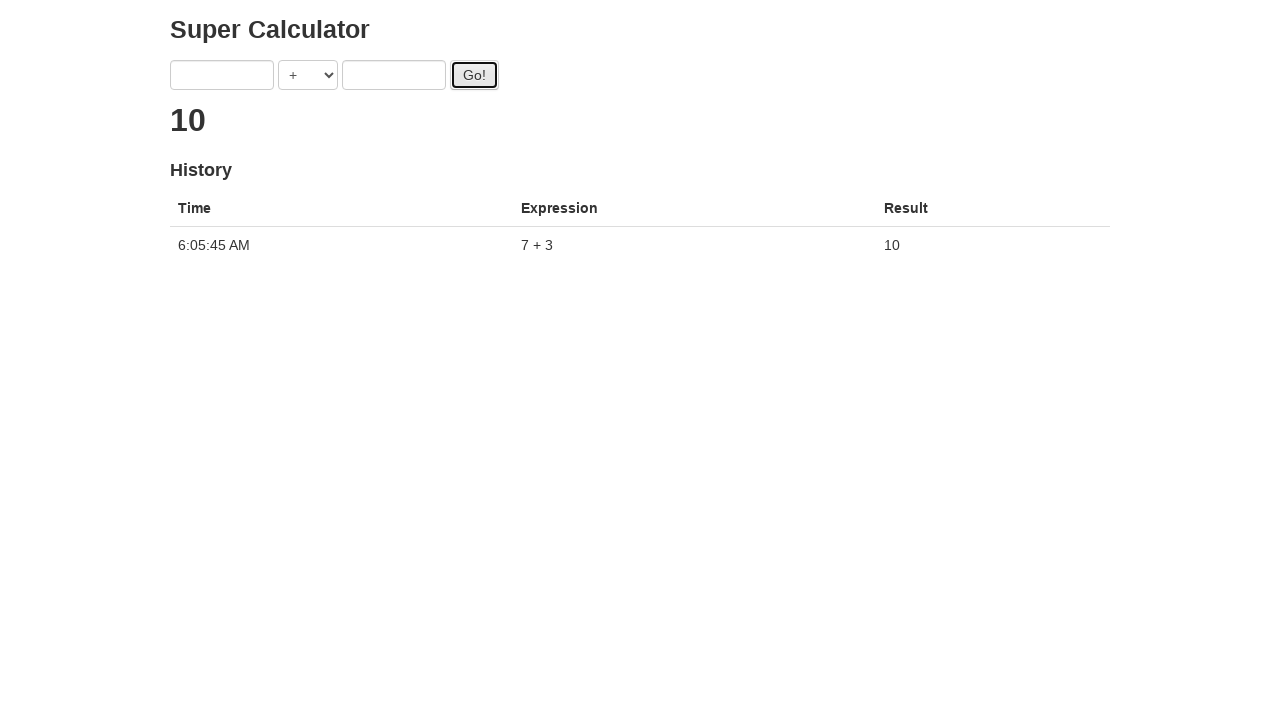

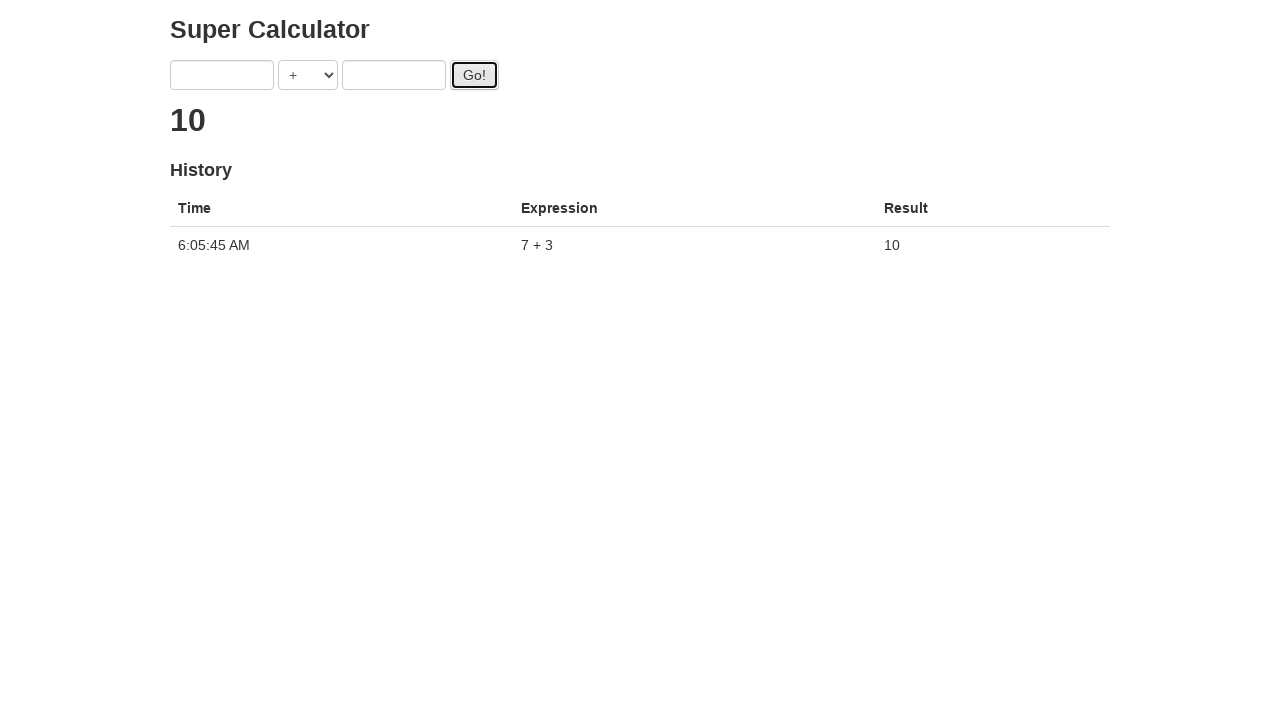